Tests dynamic controls on a page by toggling a checkbox visibility - clicking a button to hide the checkbox, waiting for it to disappear, clicking again to show it, and then clicking the checkbox itself.

Starting URL: https://v1.training-support.net/selenium/dynamic-controls

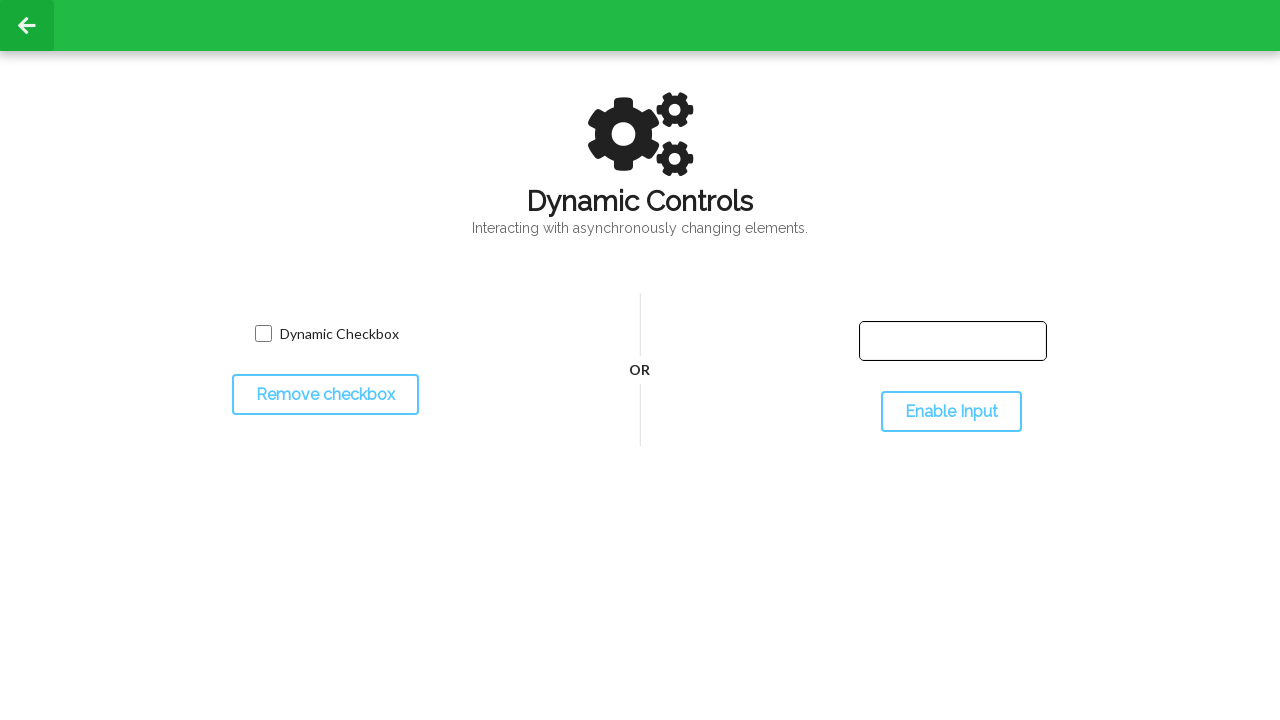

Waited for checkbox to be visible initially
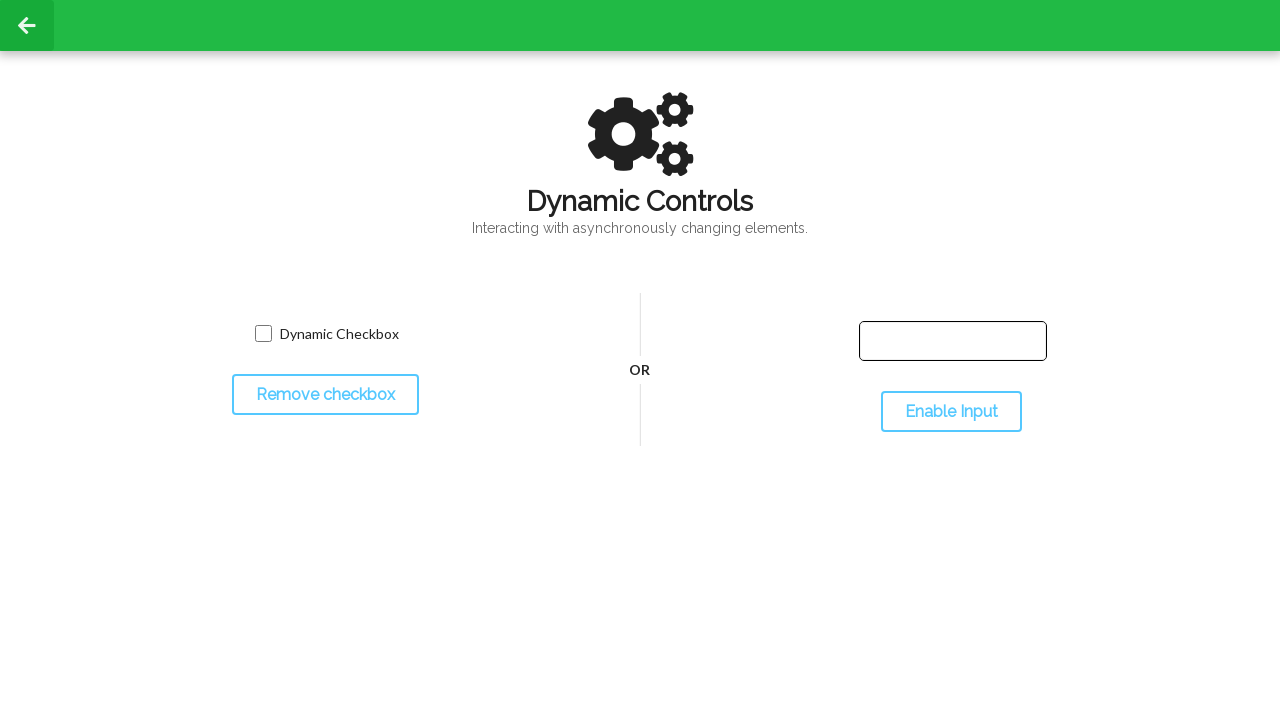

Clicked toggle button to hide the checkbox at (325, 395) on #toggleCheckbox
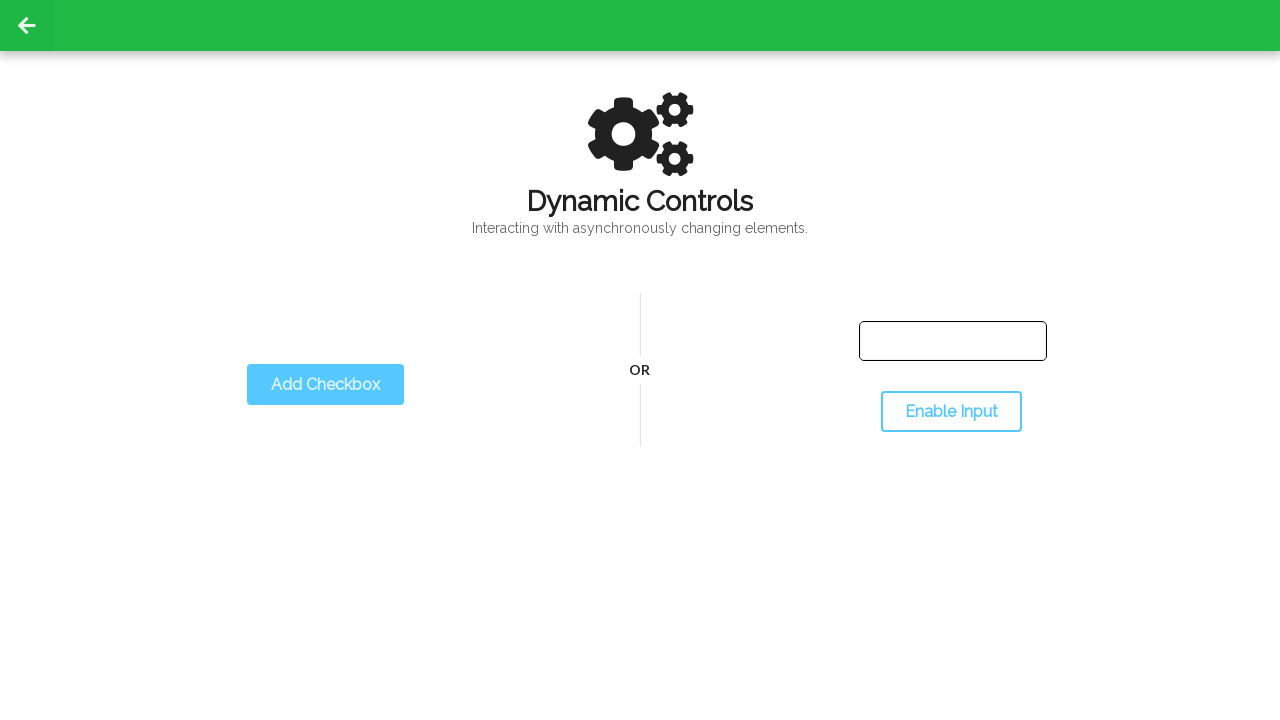

Waited for checkbox to disappear
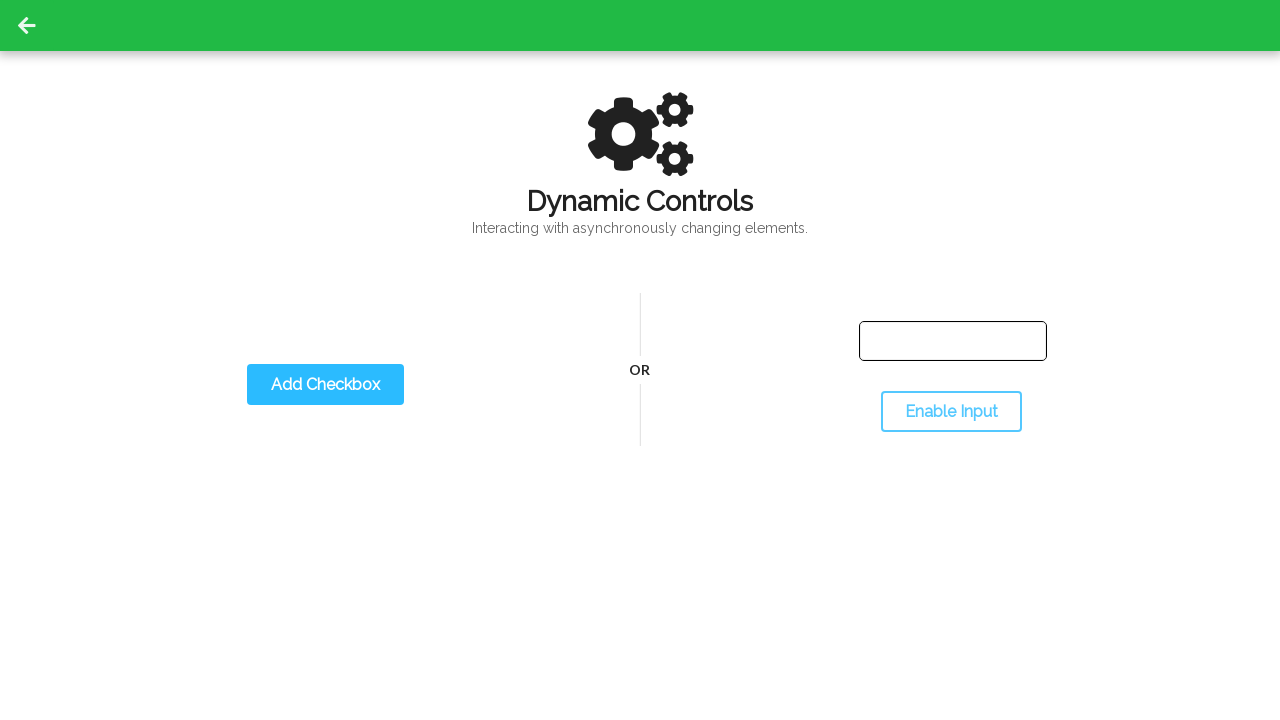

Clicked toggle button again to show the checkbox at (325, 385) on #toggleCheckbox
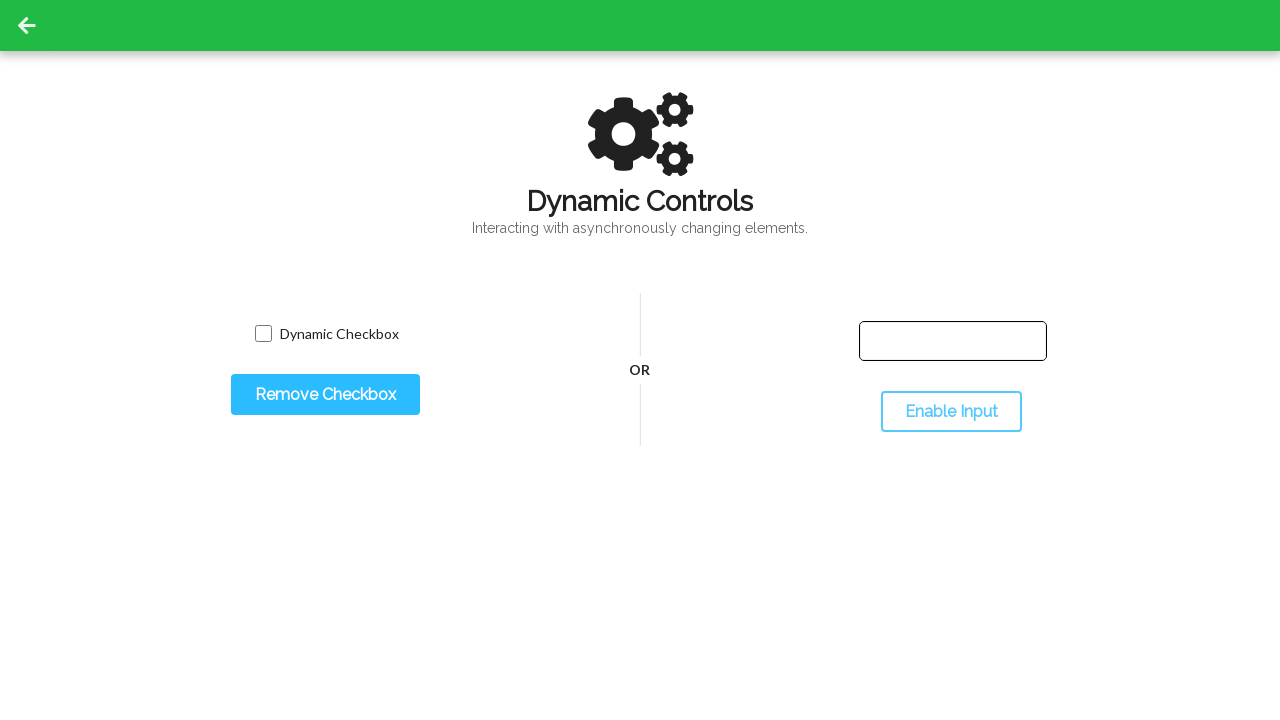

Waited for dynamic checkbox to appear
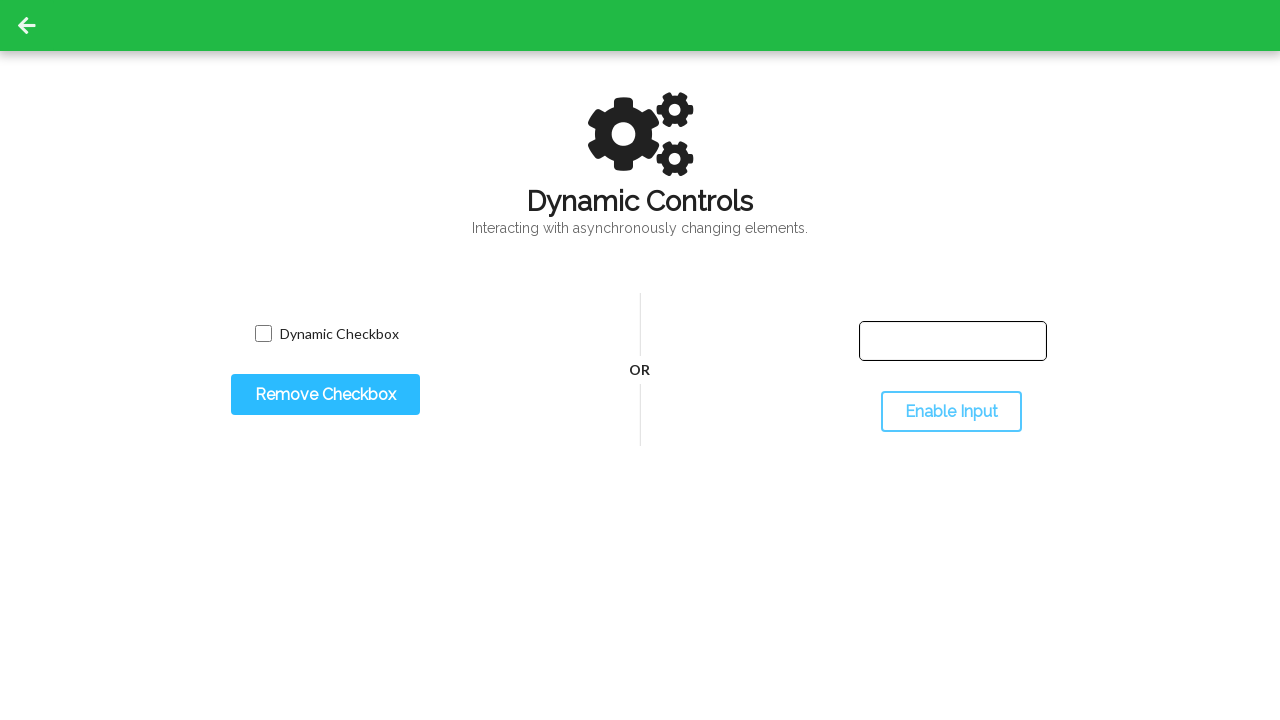

Clicked the checkbox at (263, 334) on input.willDisappear
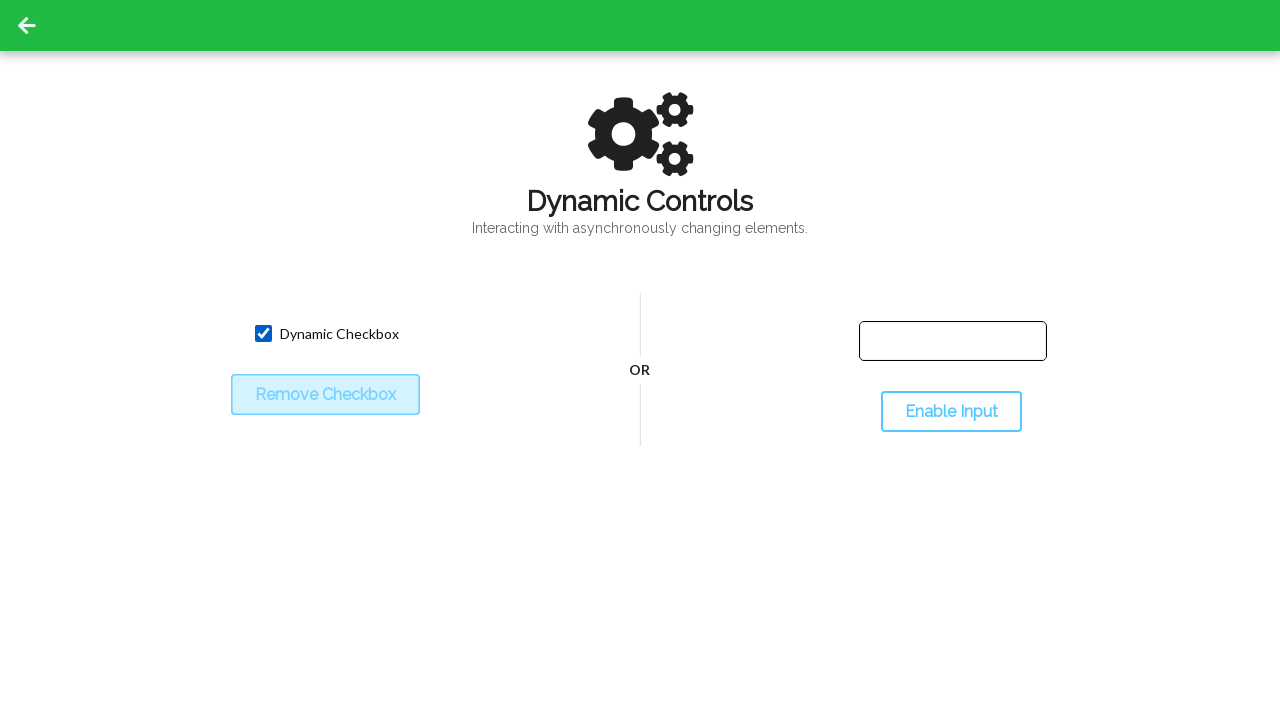

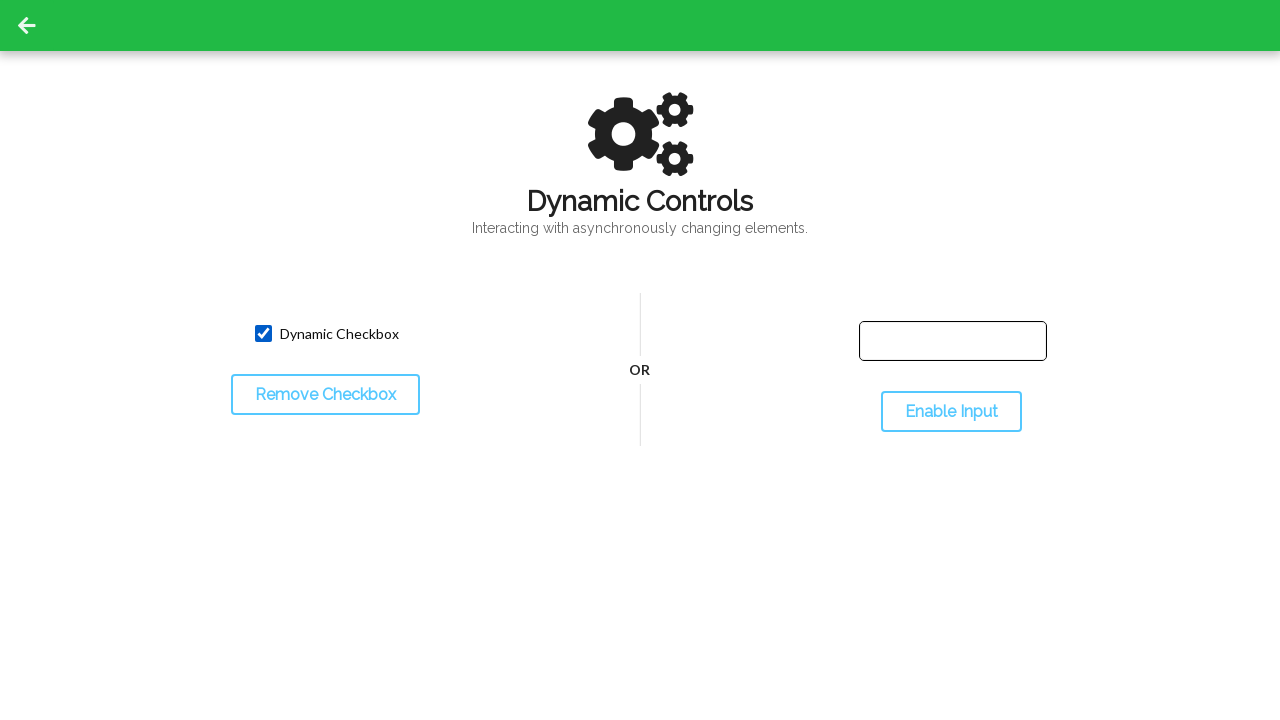